Tests that the Due column in table1 can be sorted in descending order by clicking the column header twice and verifying the values are in descending order

Starting URL: http://the-internet.herokuapp.com/tables

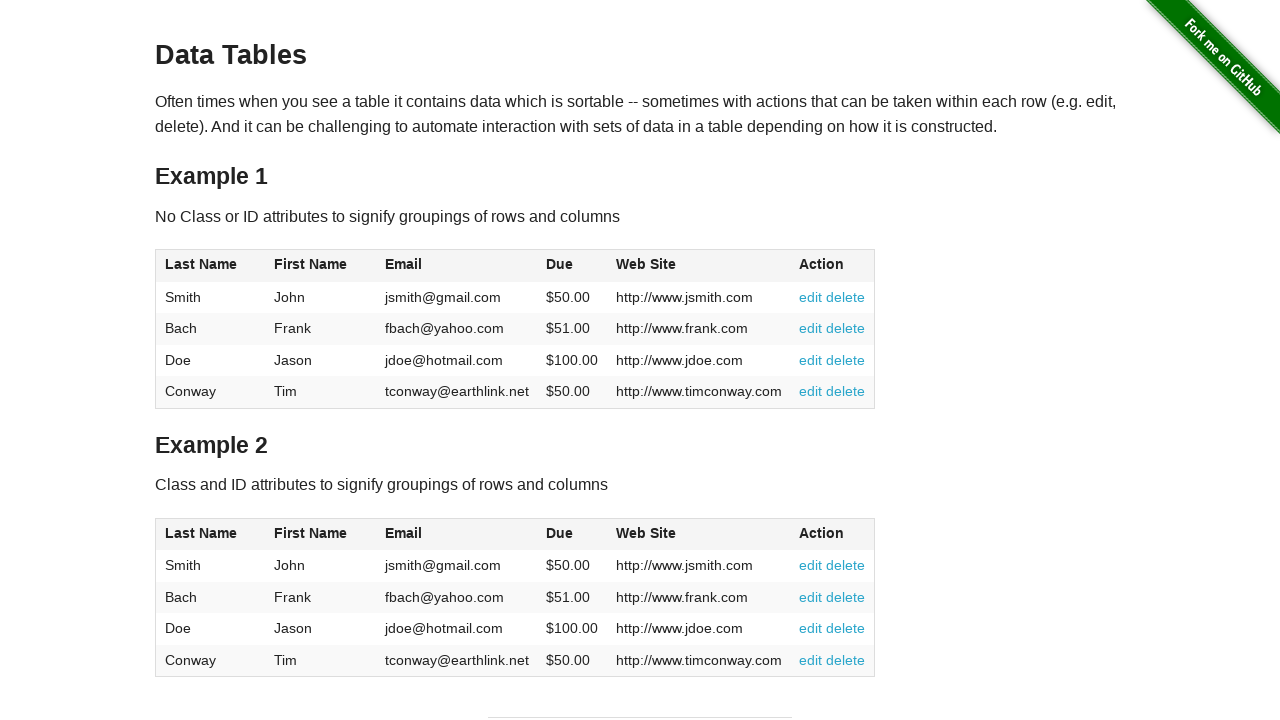

Clicked Due column header first time at (572, 266) on #table1 thead tr th:nth-of-type(4)
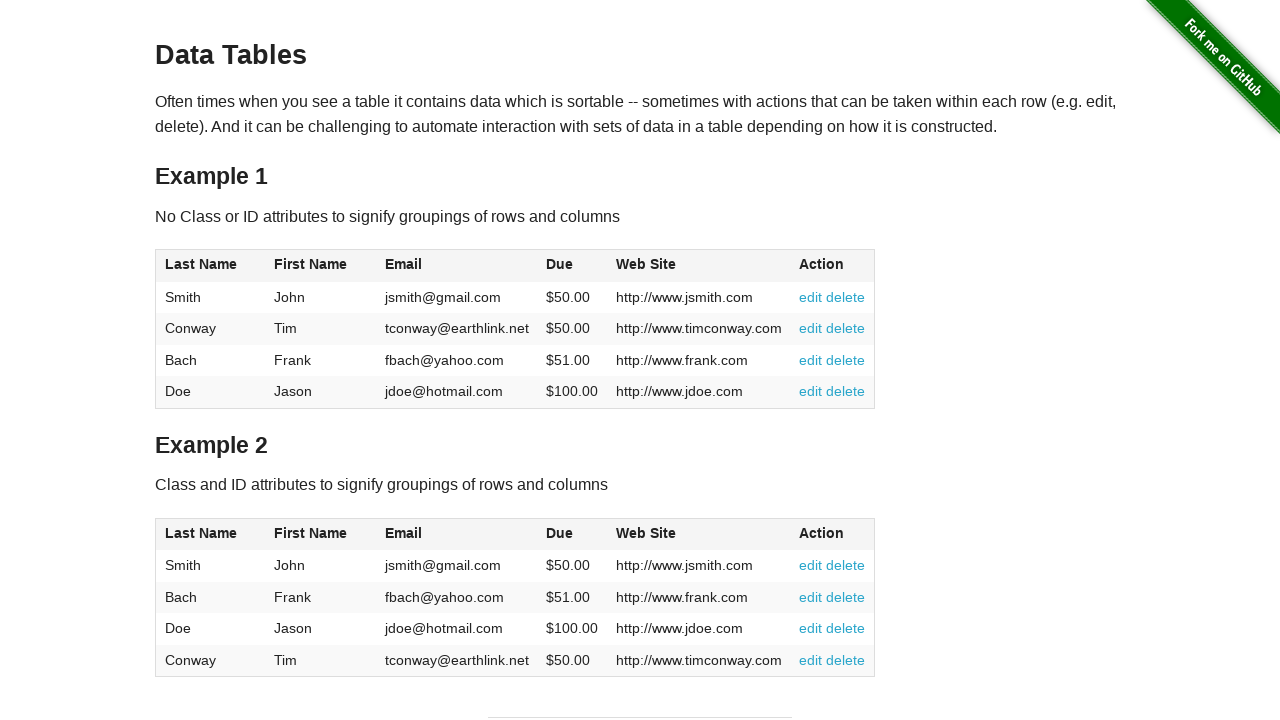

Clicked Due column header second time to sort descending at (572, 266) on #table1 thead tr th:nth-of-type(4)
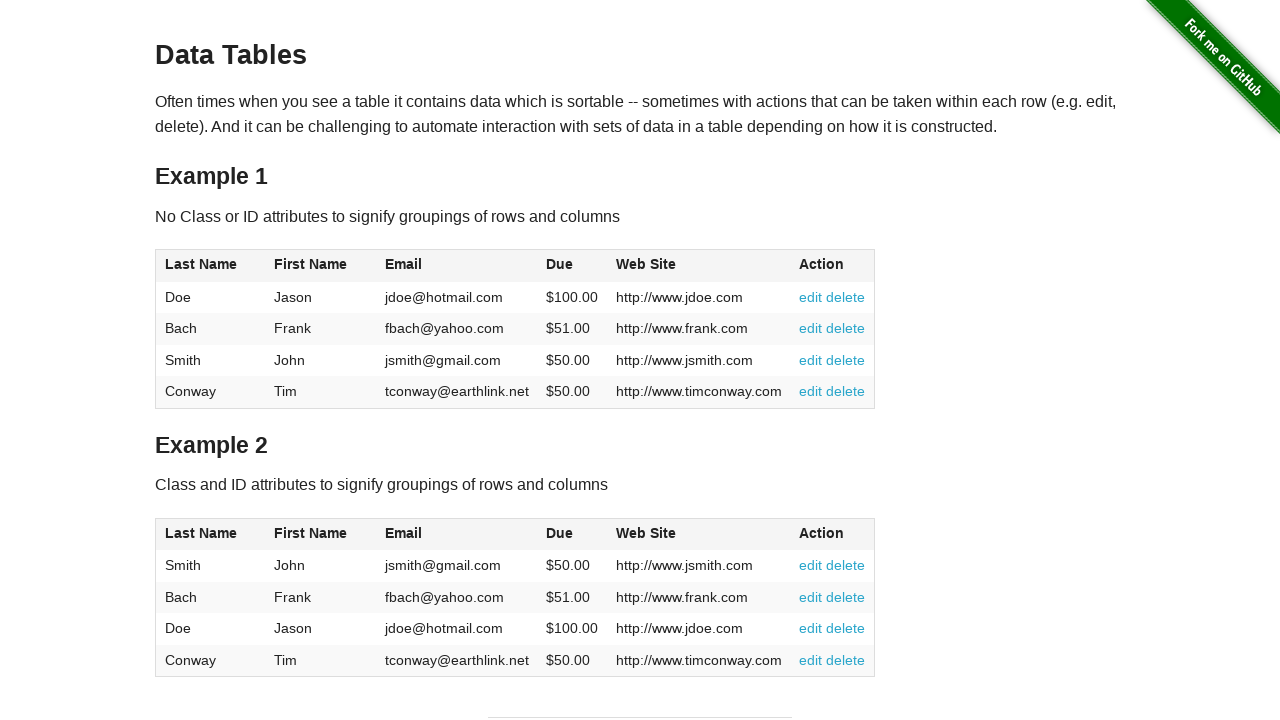

Table loaded and Due column values are visible
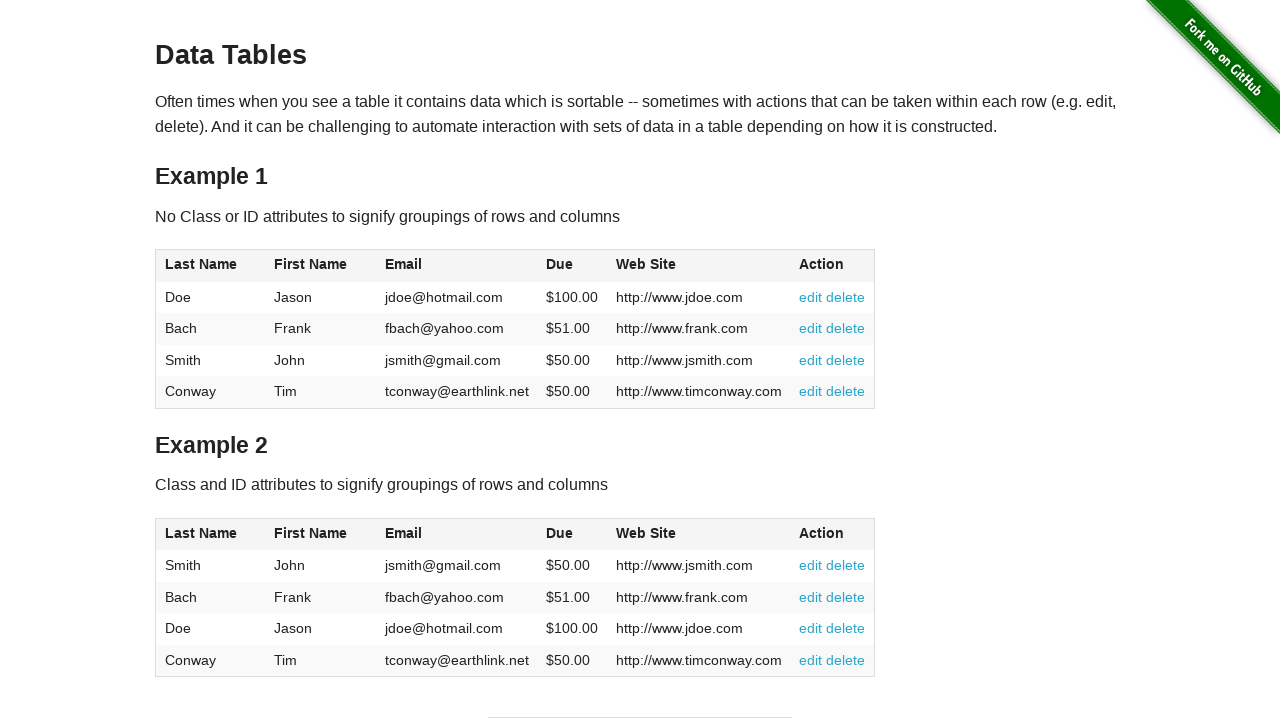

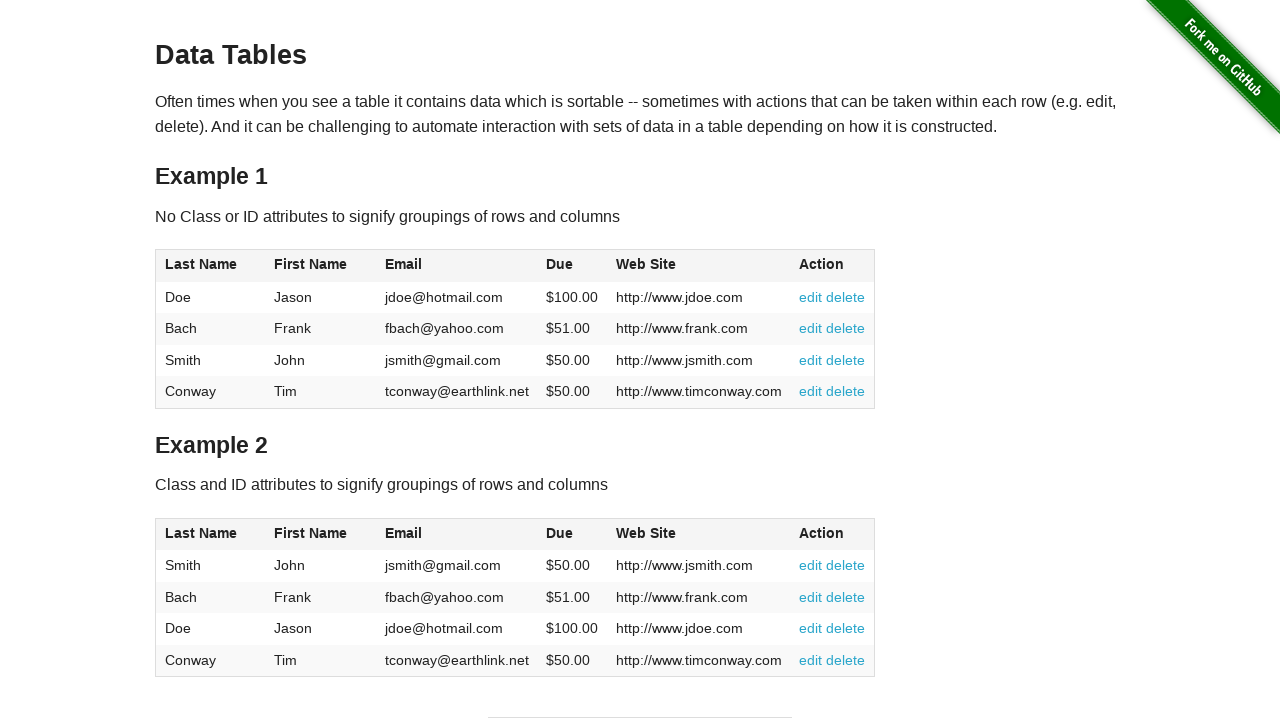